Tests drag and drop functionality by dragging an element from column A to column B

Starting URL: http://the-internet.herokuapp.com/drag_and_drop

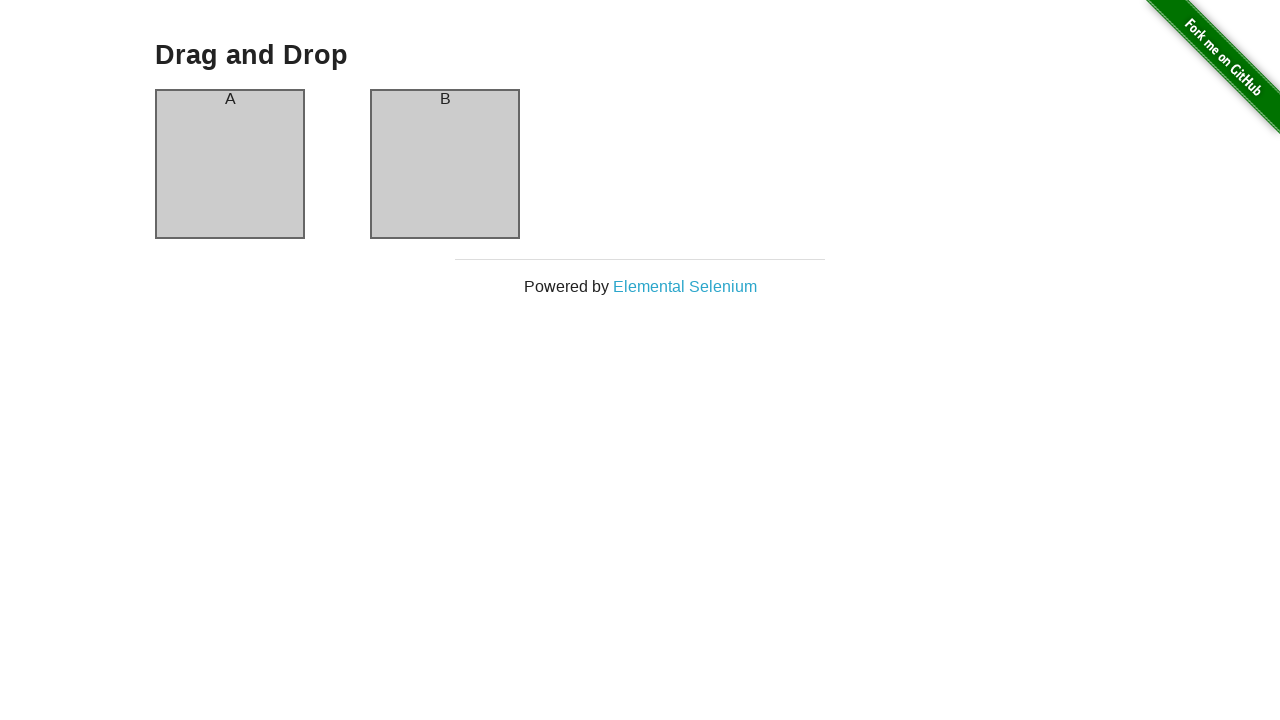

Waited for column A element to be visible
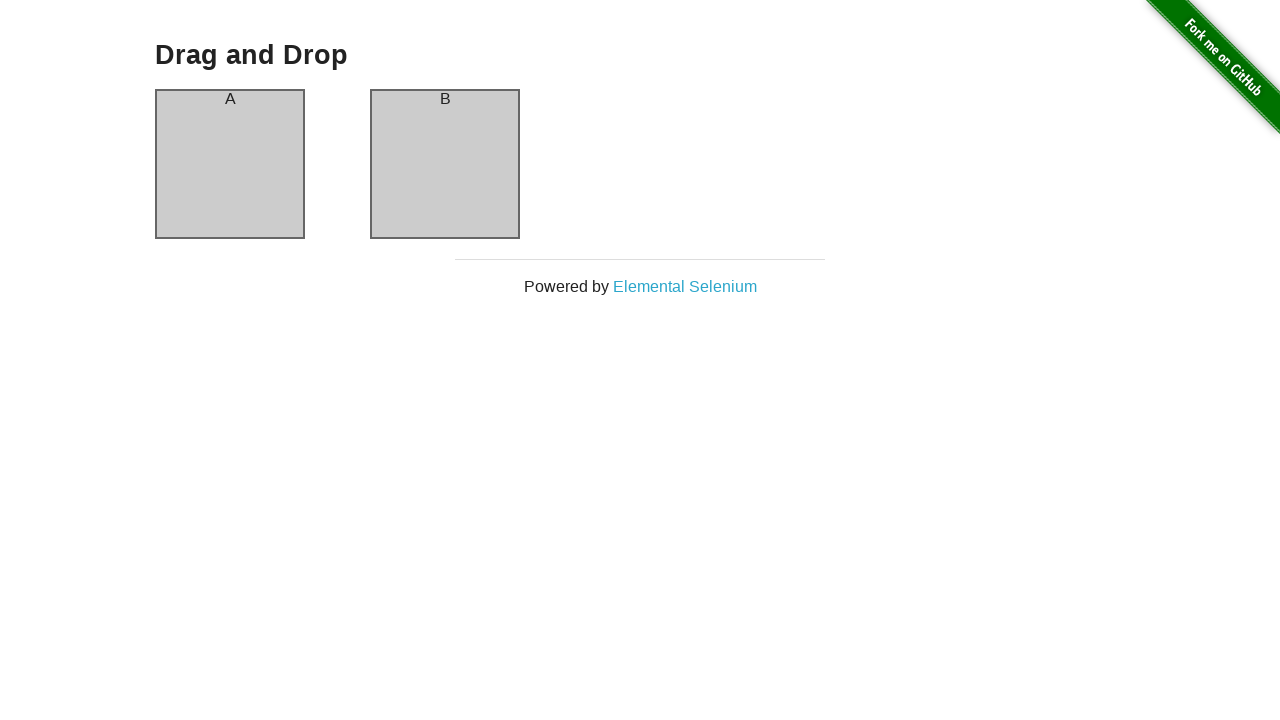

Waited for column B element to be visible
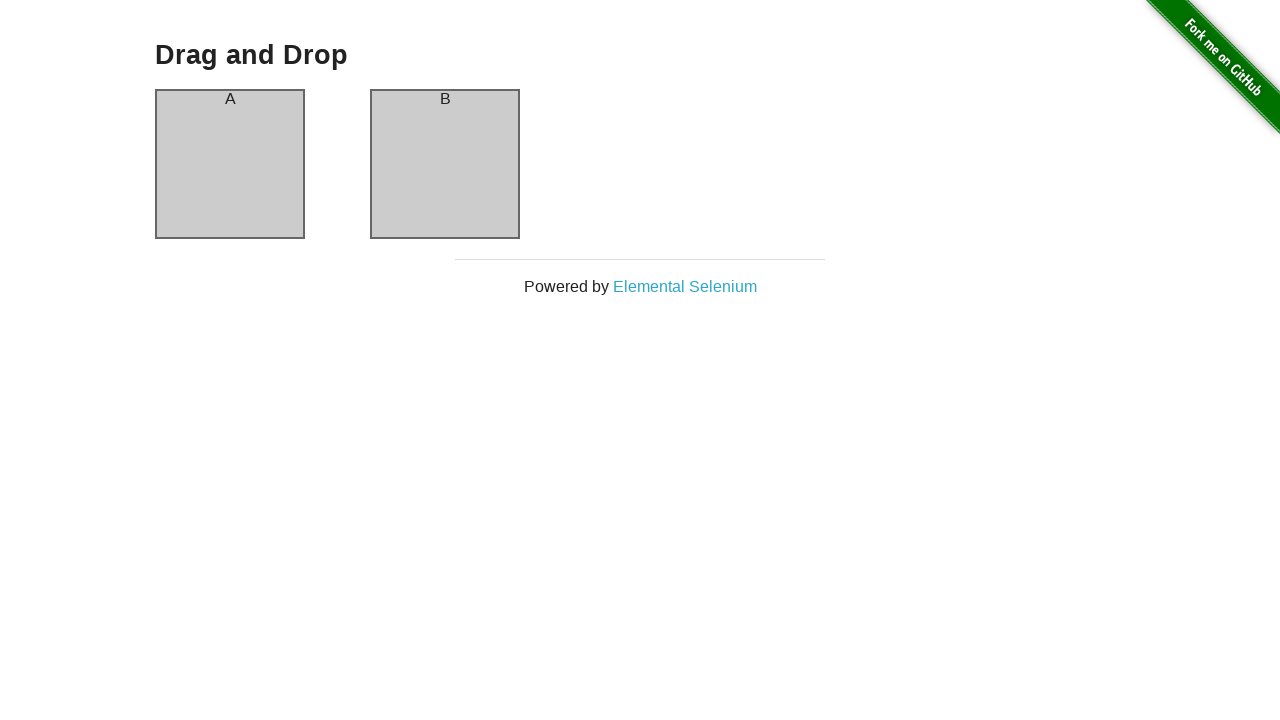

Located column A element for dragging
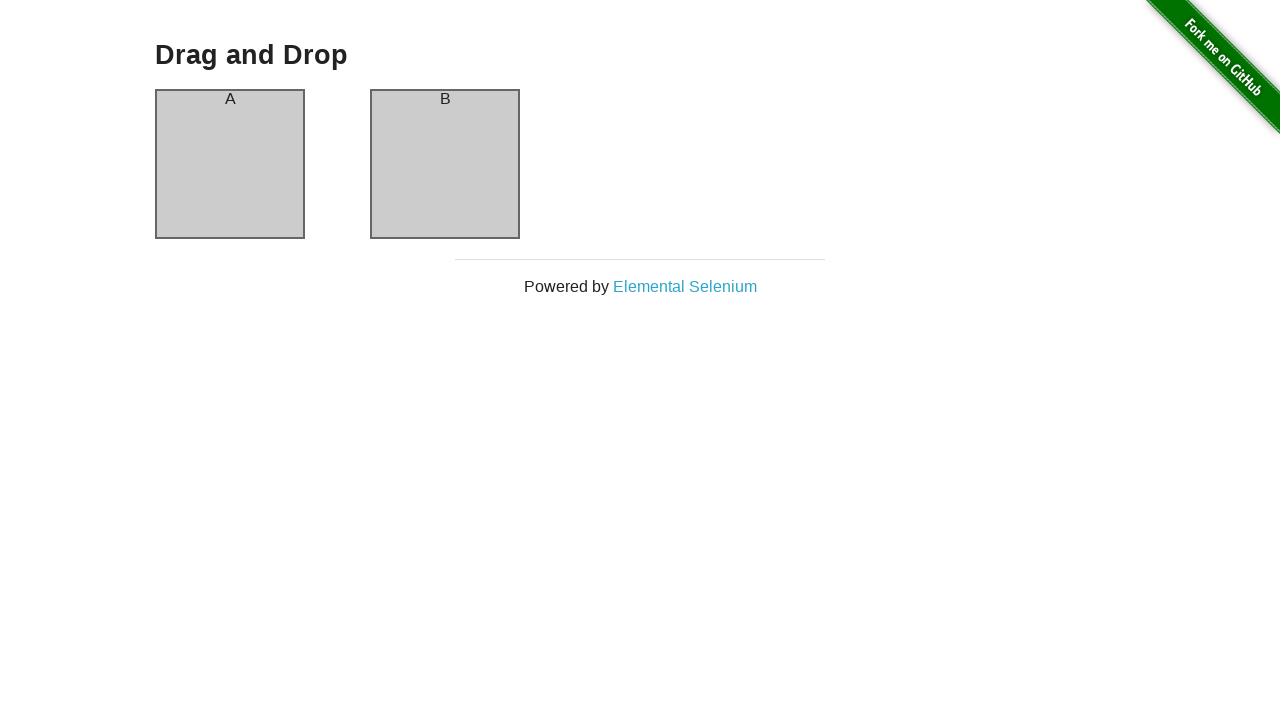

Located column B element as drop target
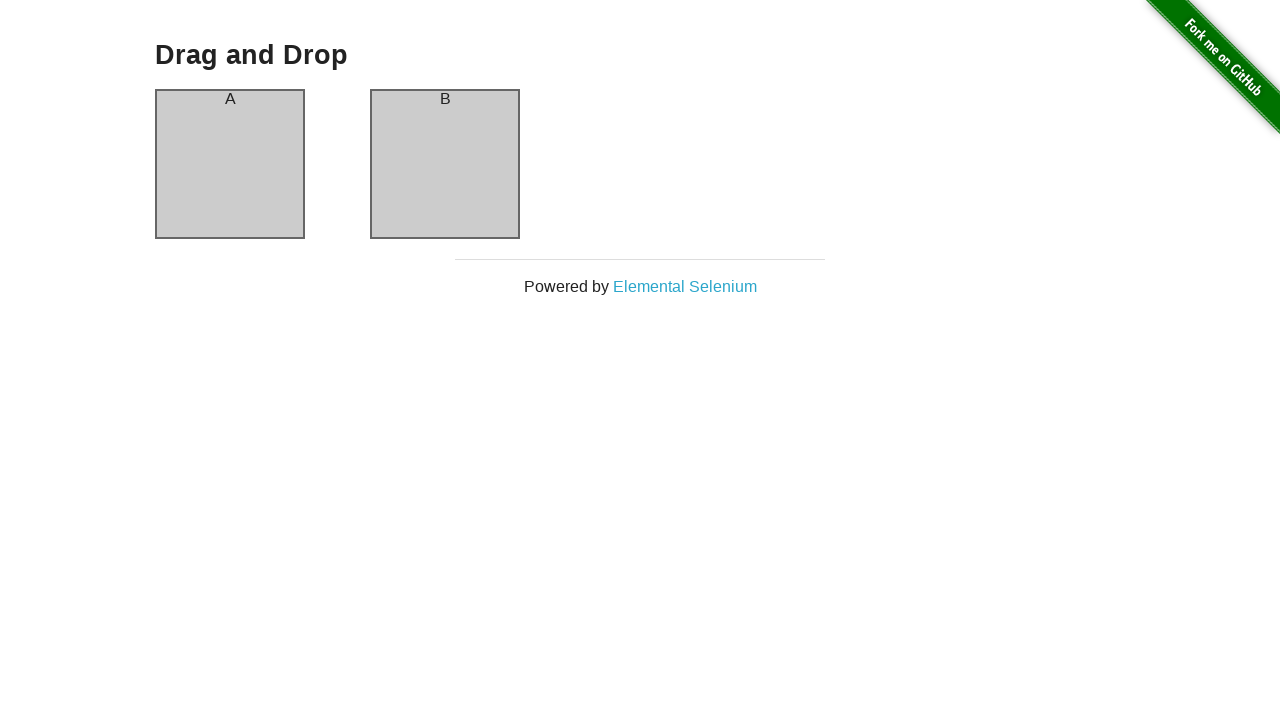

Dragged element from column A to column B at (445, 164)
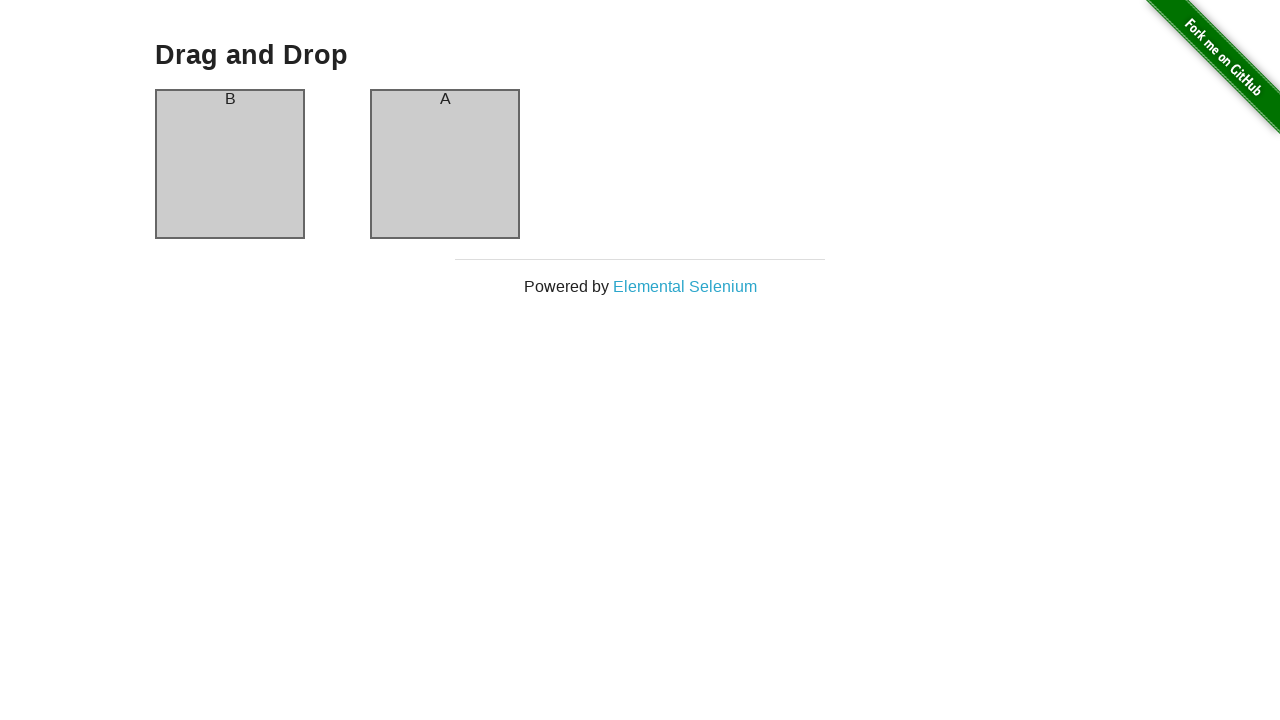

Waited for drag and drop animation to complete
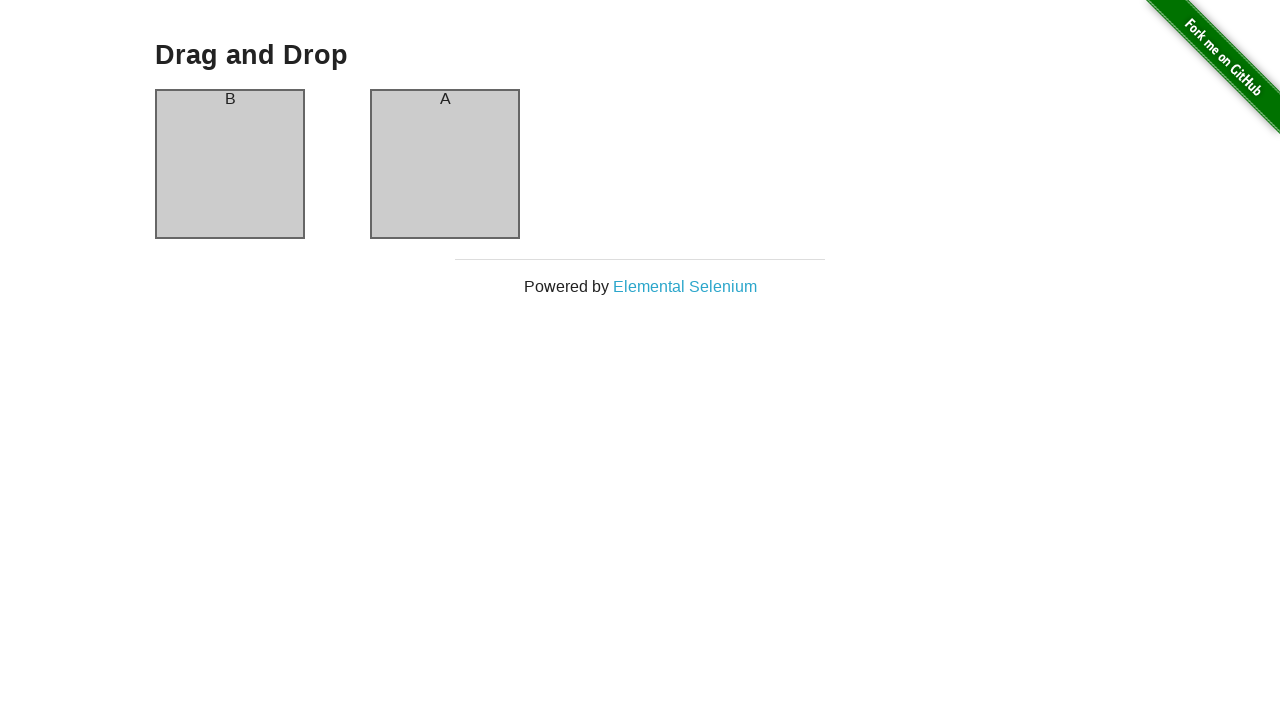

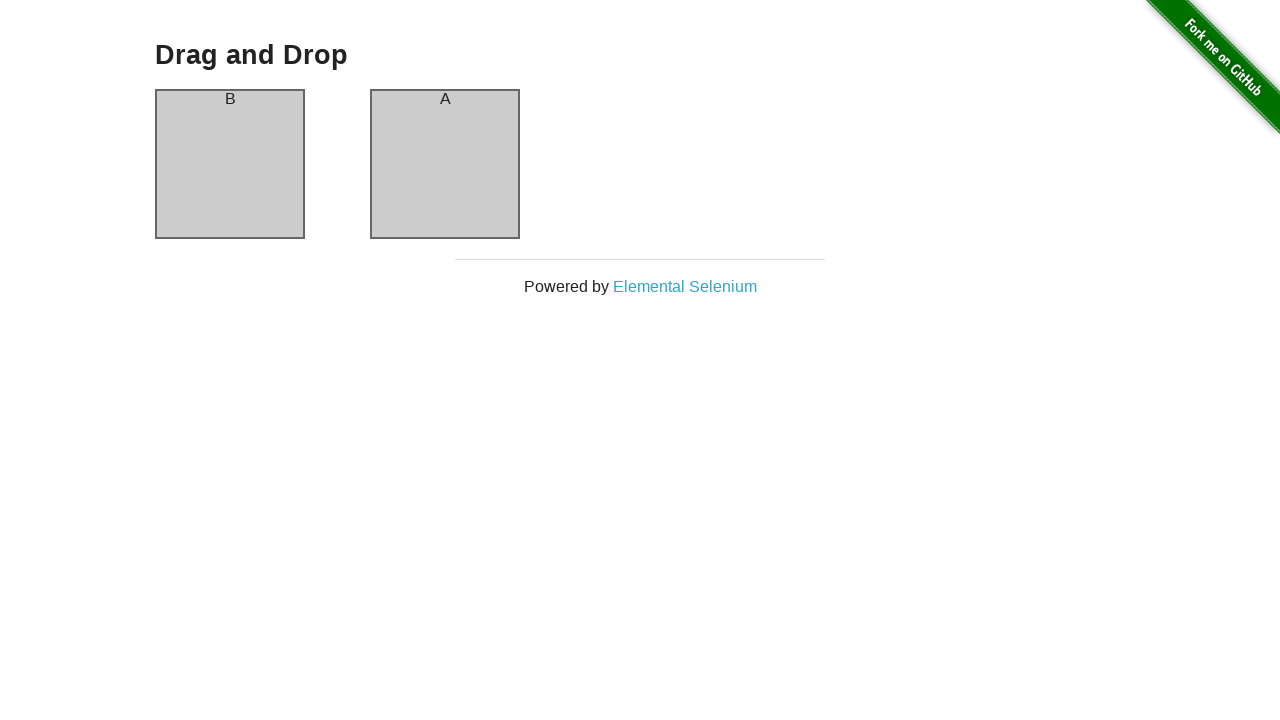